Tests various text input field interactions including filling fields, appending text, clearing fields, and retrieving values

Starting URL: https://www.leafground.com/input.xhtml

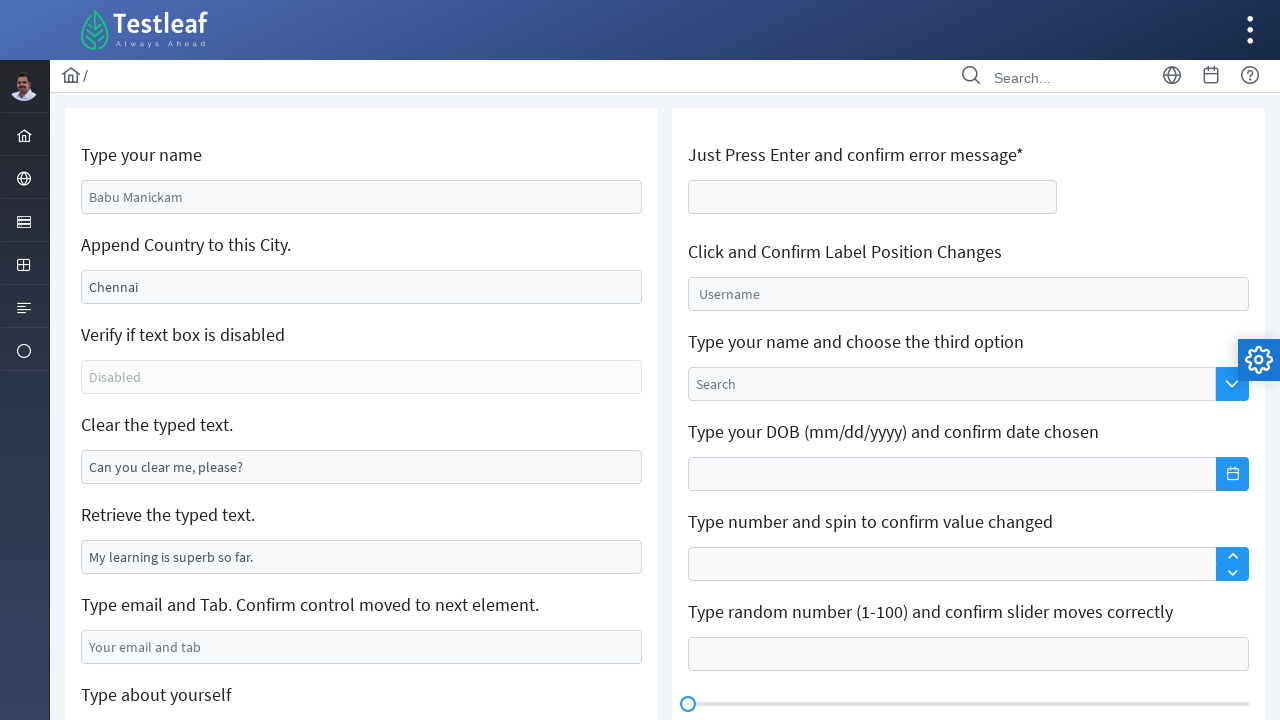

Filled name field with 'Vegeta' on #j_idt88\:name
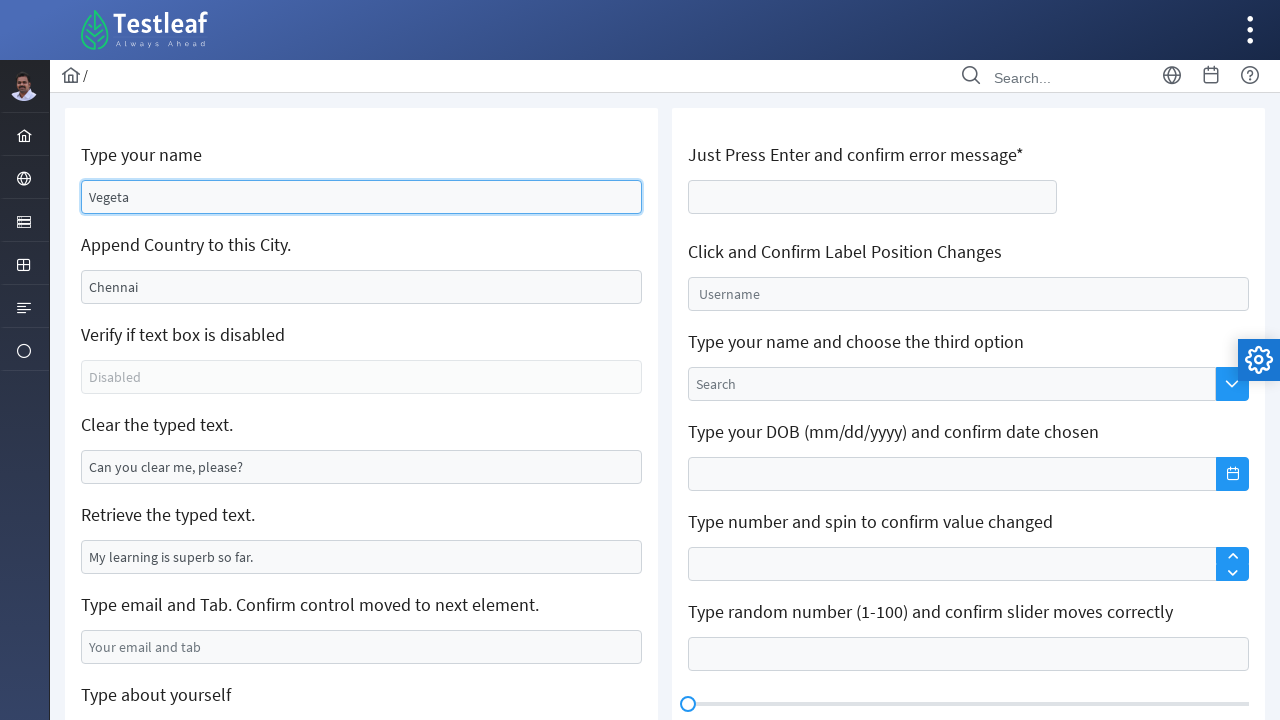

Filled text field with 'I am Prince Vegeta' on #j_idt88\:j_idt91
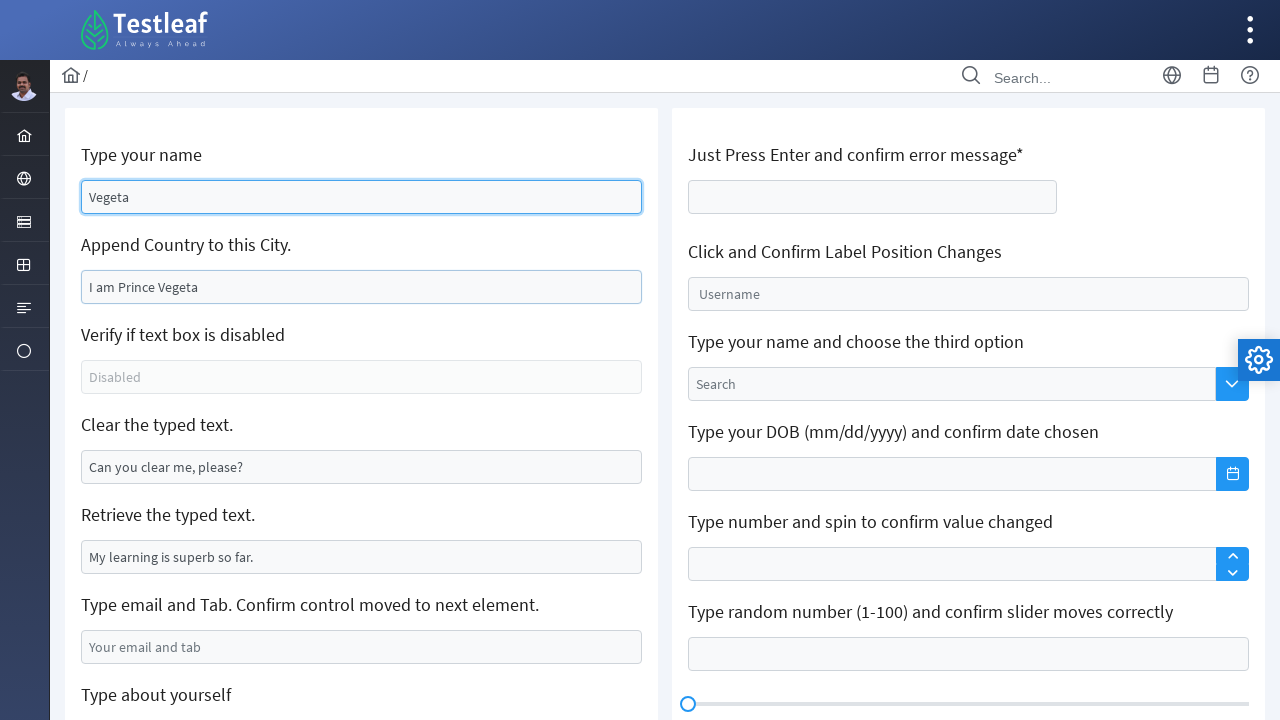

Cleared text field on #j_idt88\:j_idt95
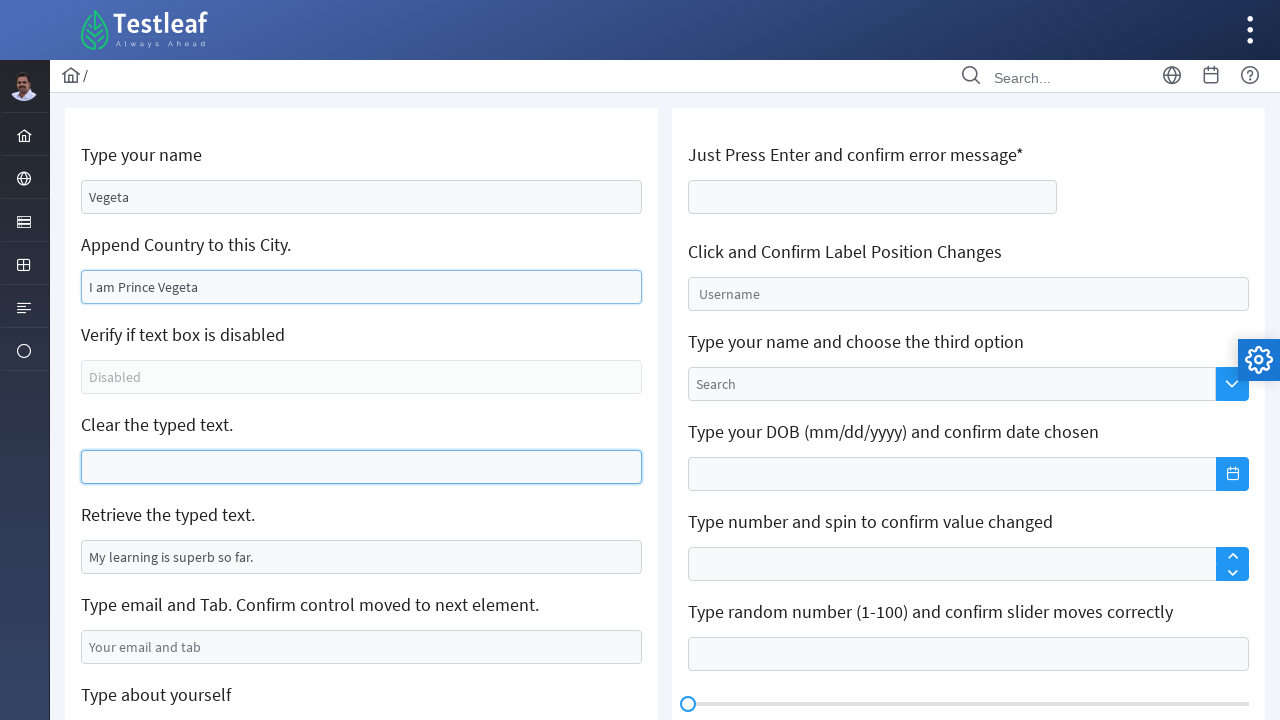

Located value field for retrieval
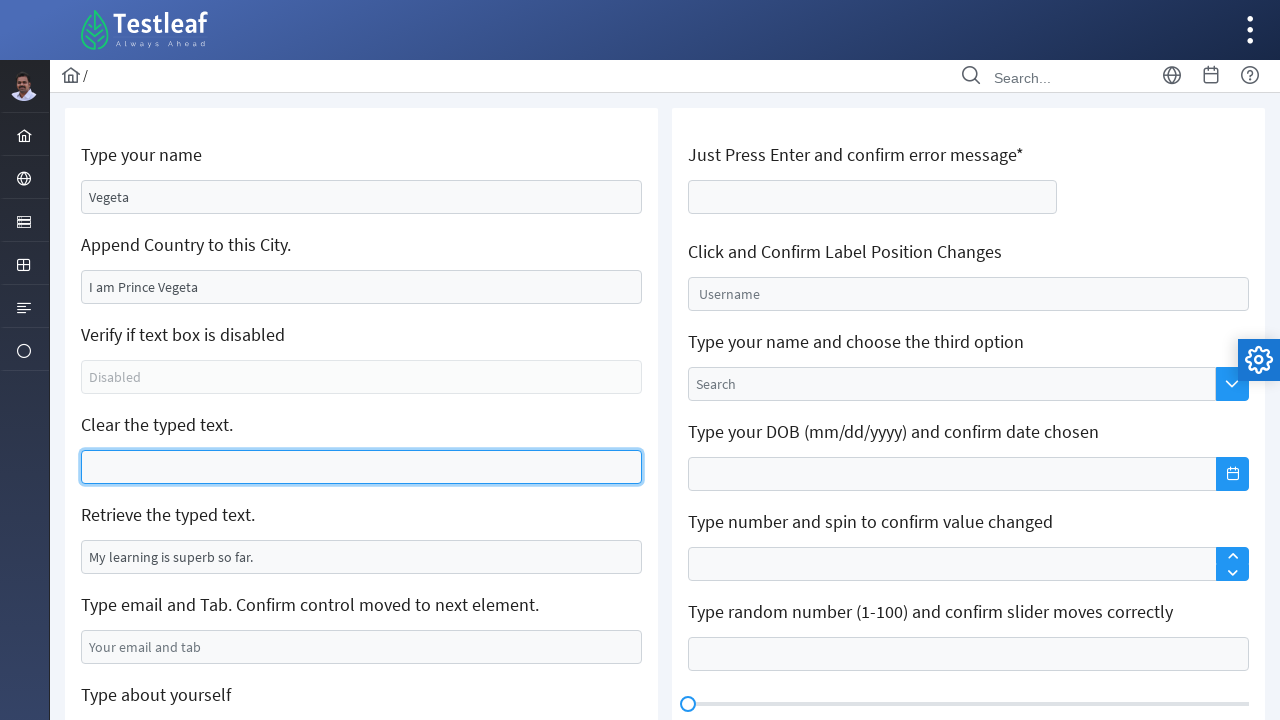

Retrieved value from field: My learning is superb so far.
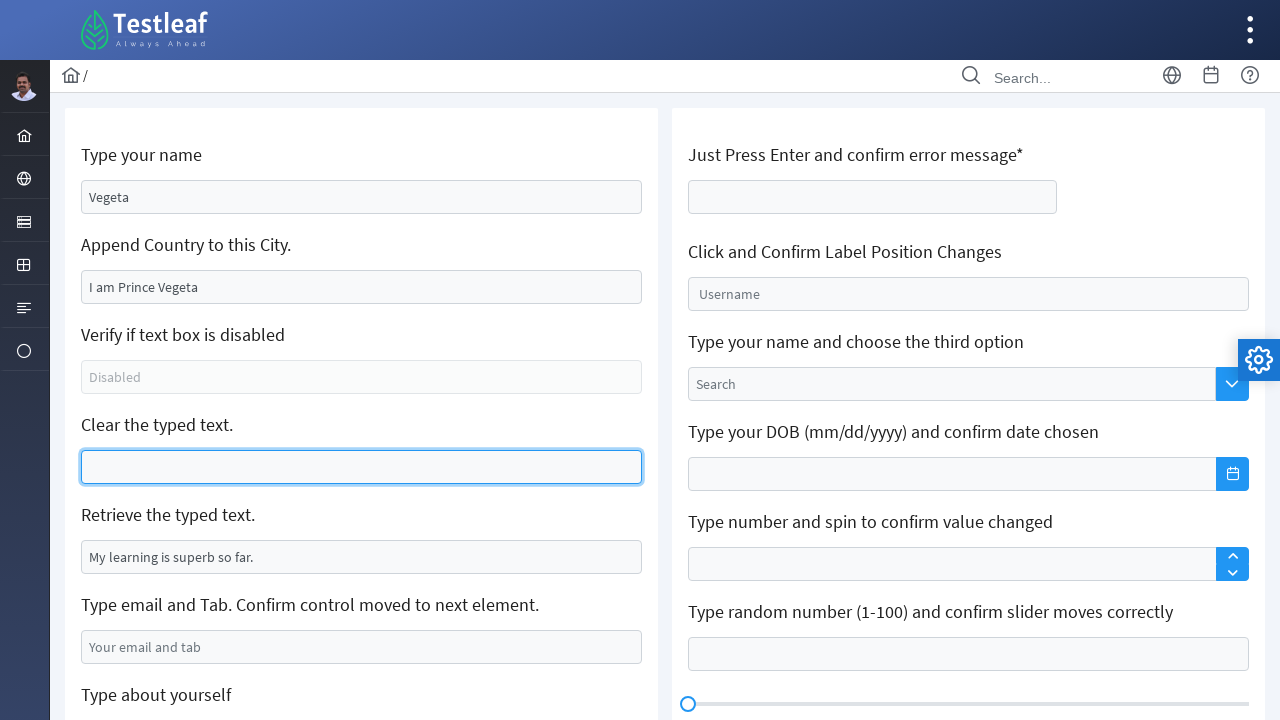

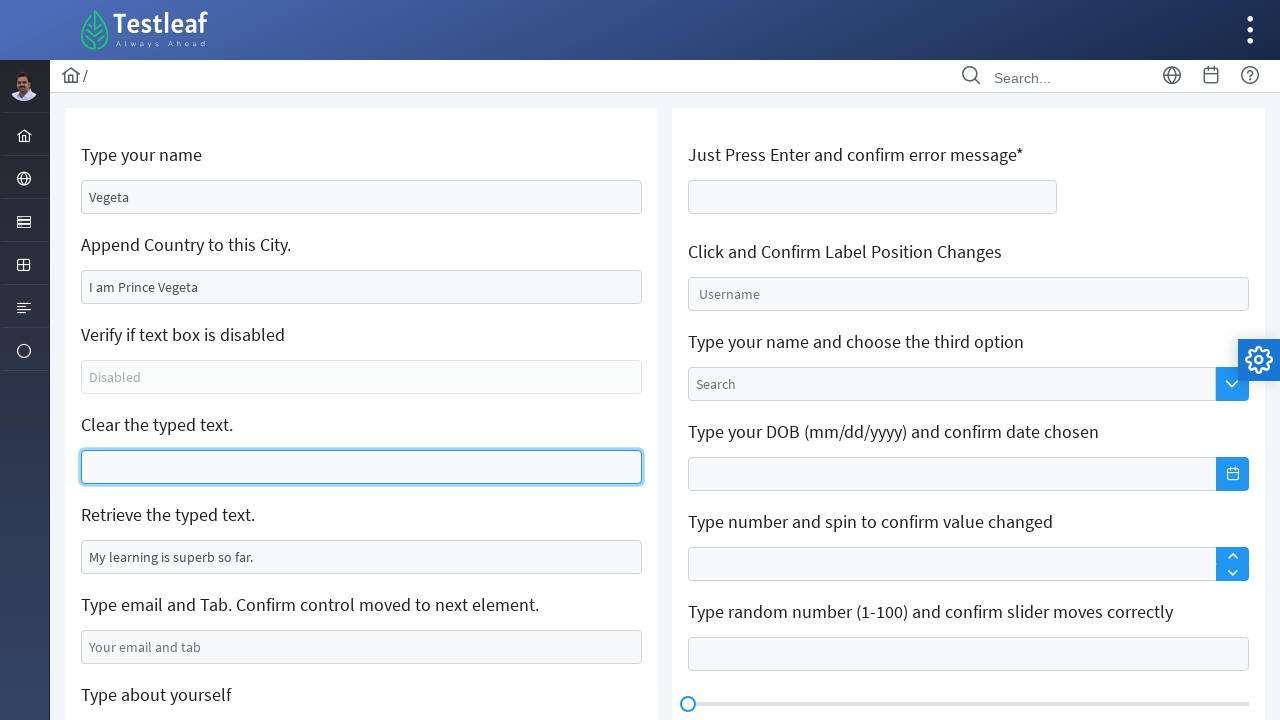